Tests drag and drop functionality on jQuery UI's droppable demo page by dragging an element and dropping it onto a target drop zone within an iframe.

Starting URL: https://jqueryui.com/droppable/

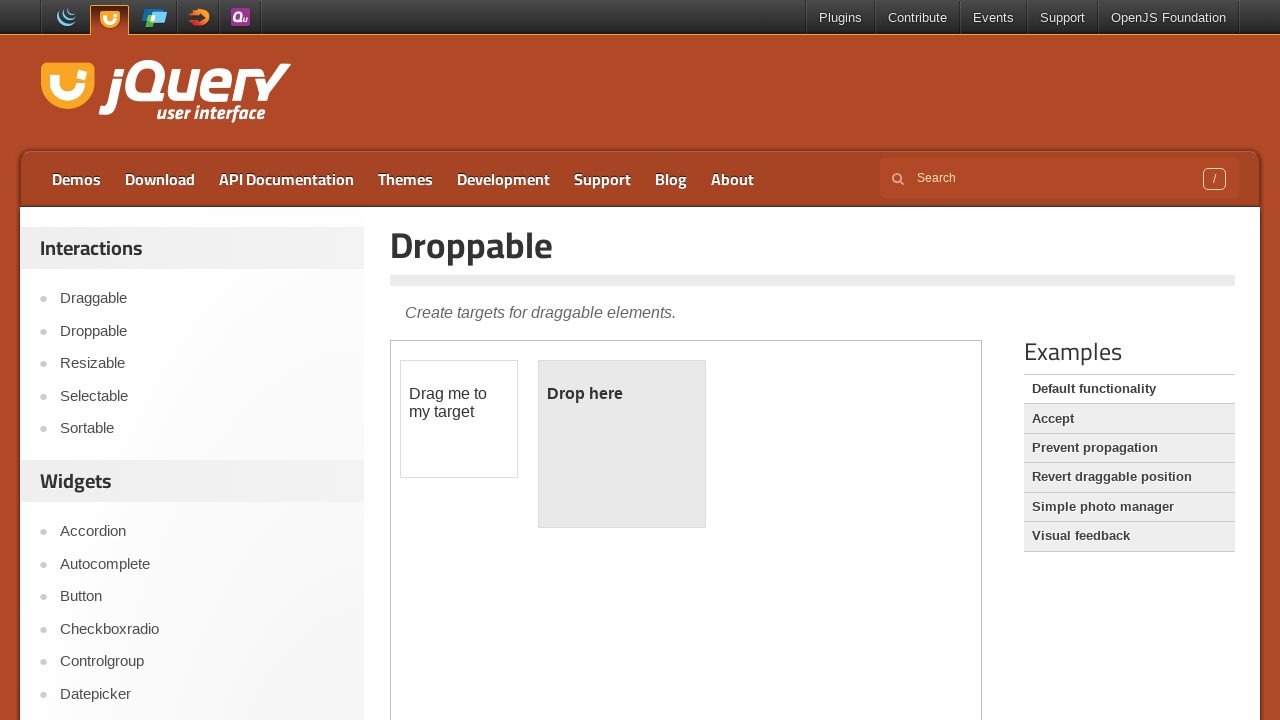

Located the demo iframe containing drag and drop elements
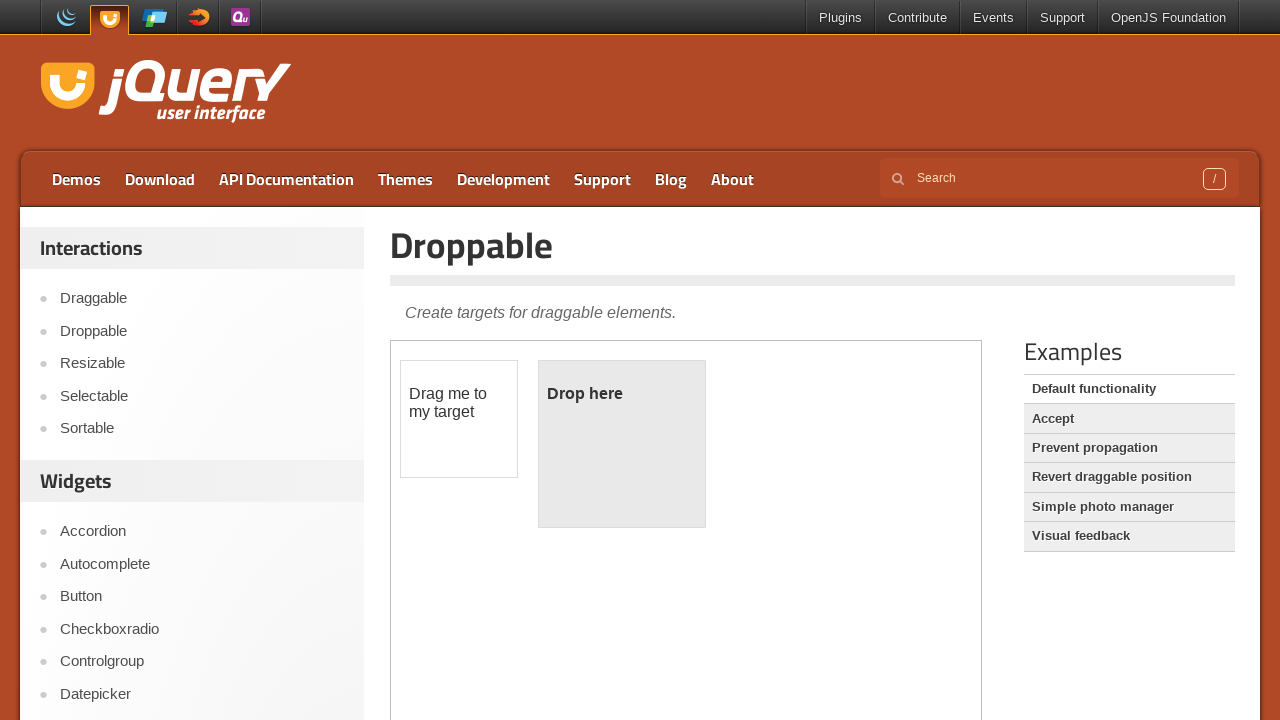

Located the draggable element with ID 'draggable'
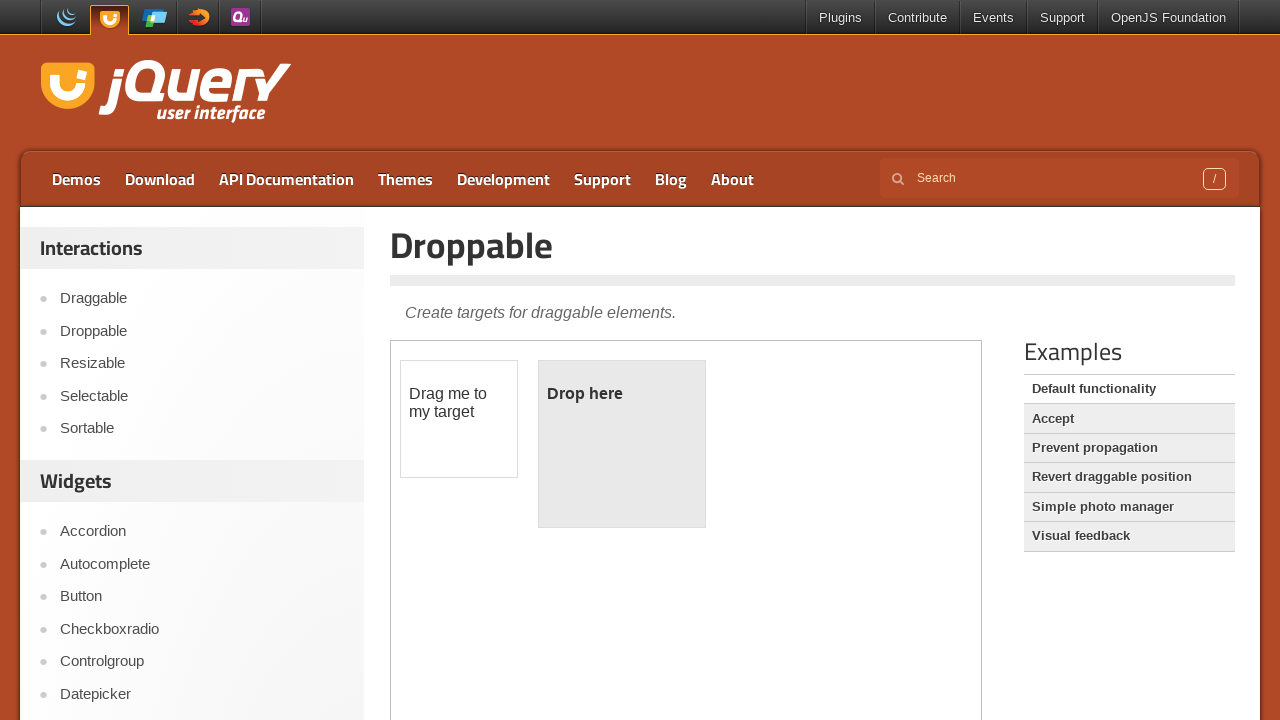

Located the droppable target element with ID 'droppable'
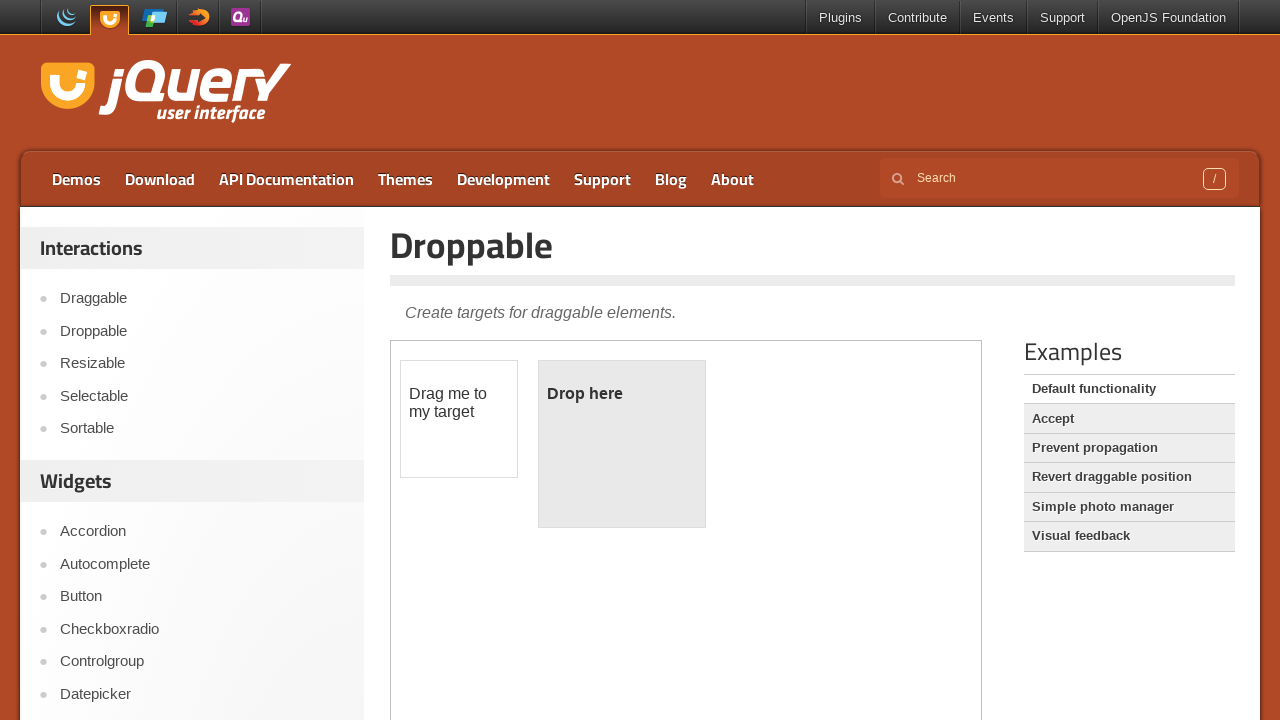

Dragged the draggable element onto the droppable target at (622, 444)
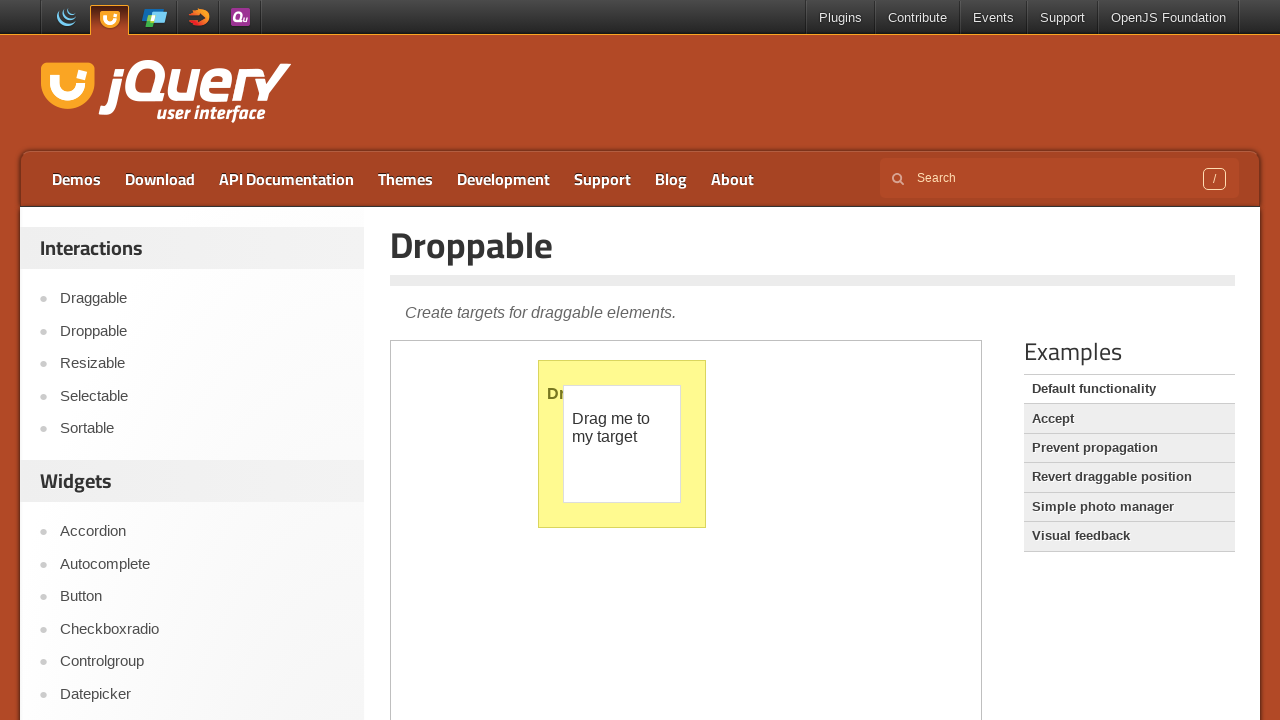

Verified that the droppable element is visible after drop operation
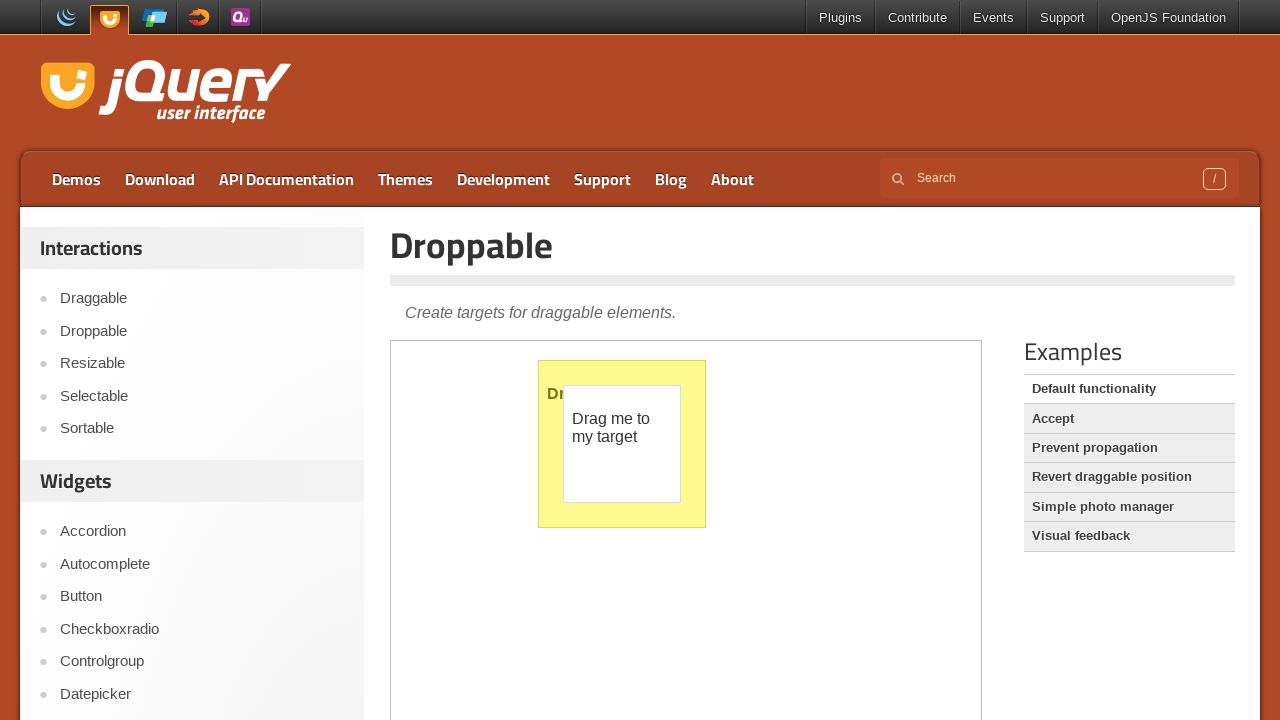

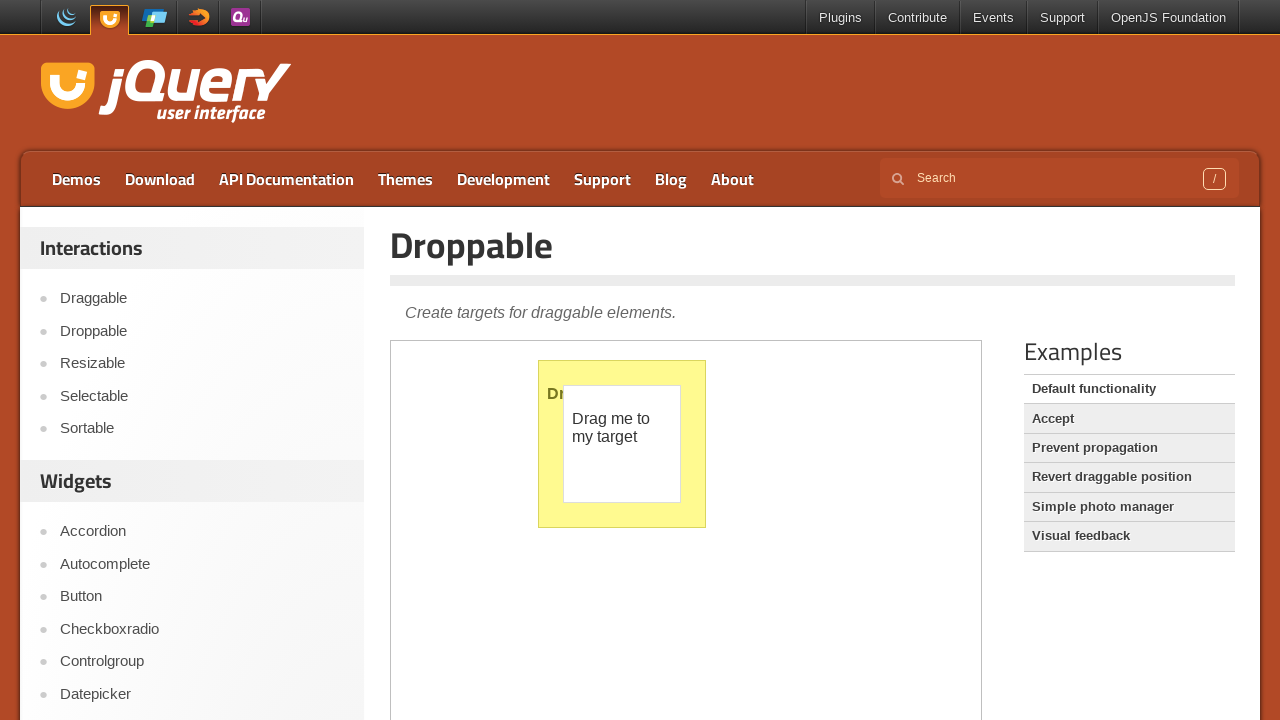